Tests that the "Clear completed" button is hidden when there are no completed items.

Starting URL: https://demo.playwright.dev/todomvc

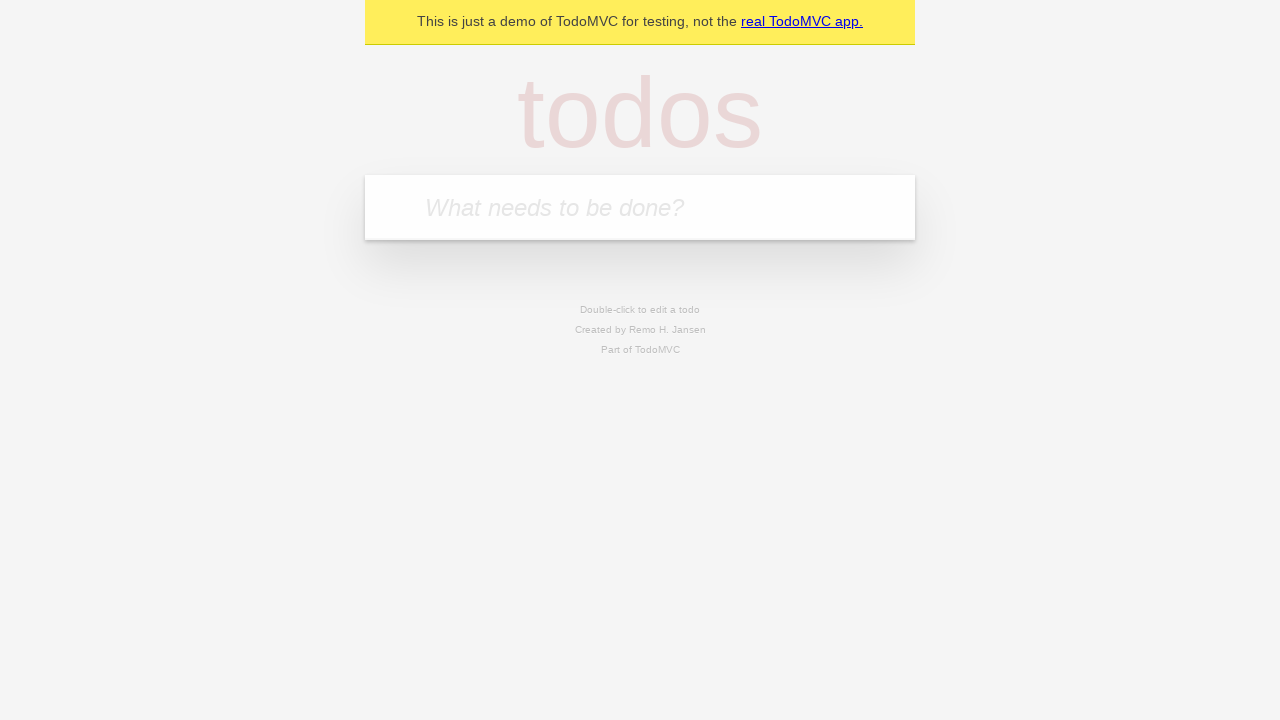

Filled todo input with 'buy some cheese' on internal:attr=[placeholder="What needs to be done?"i]
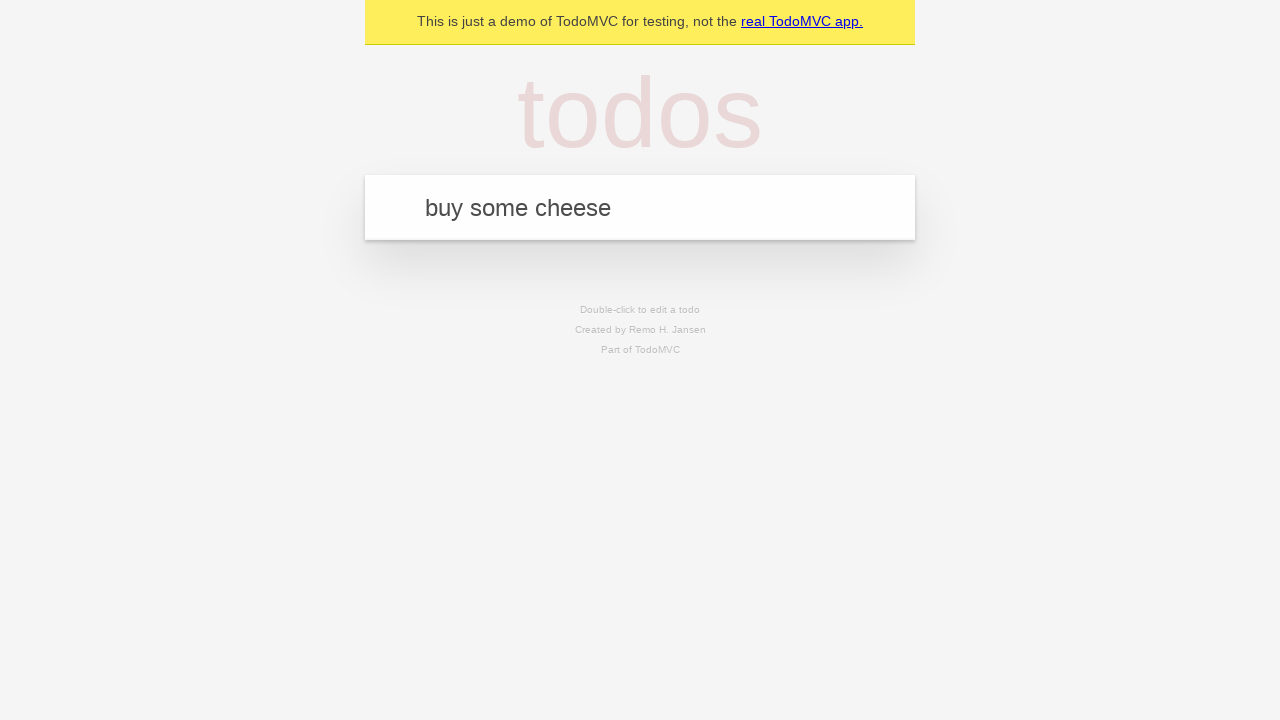

Pressed Enter to create first todo on internal:attr=[placeholder="What needs to be done?"i]
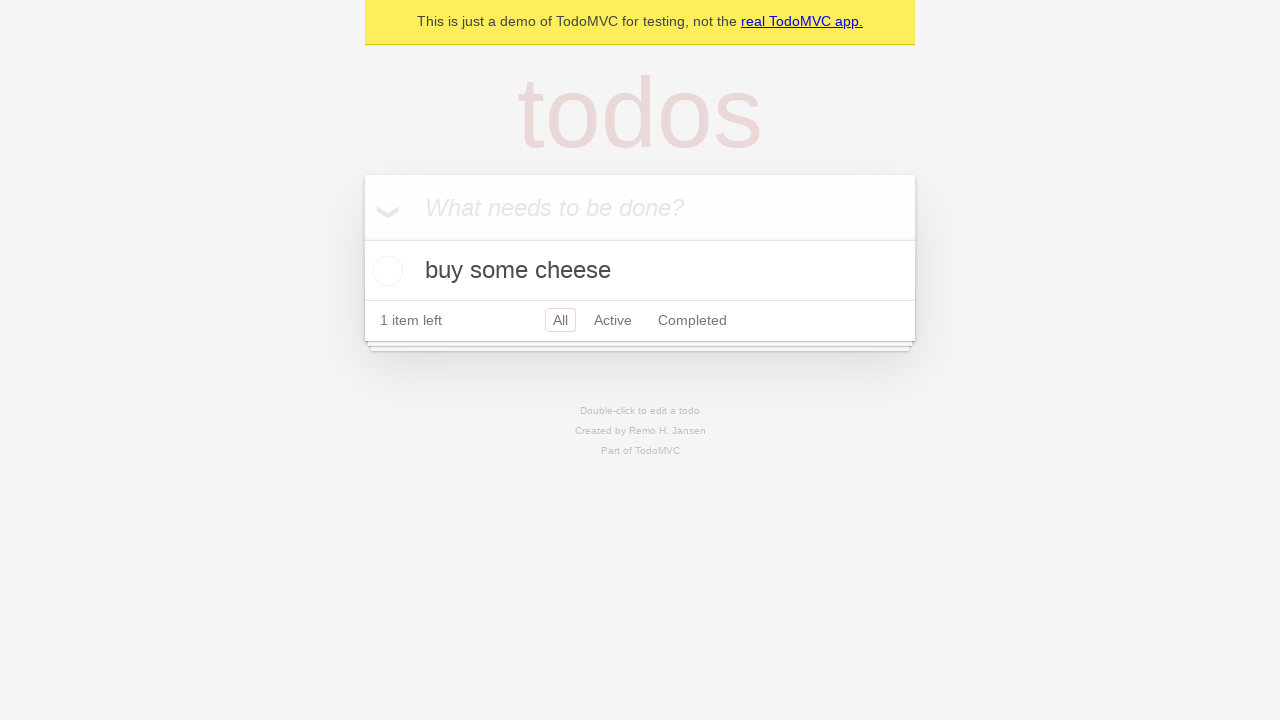

Filled todo input with 'feed the cat' on internal:attr=[placeholder="What needs to be done?"i]
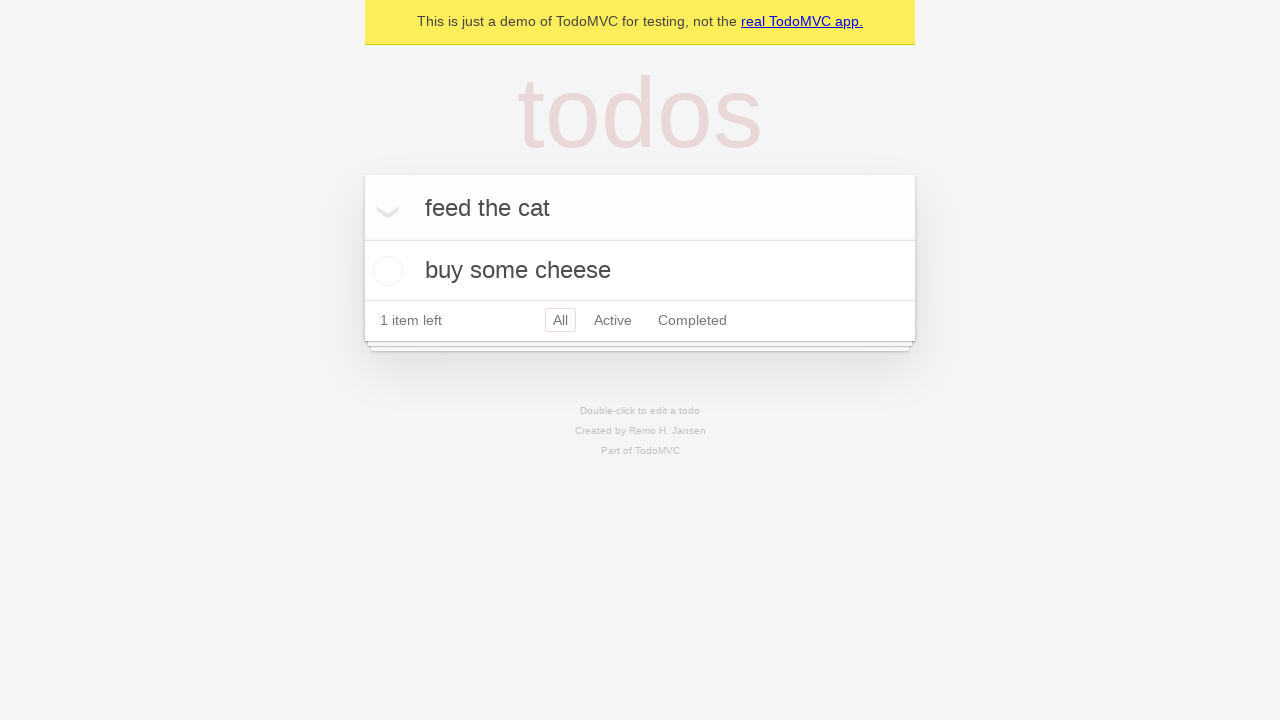

Pressed Enter to create second todo on internal:attr=[placeholder="What needs to be done?"i]
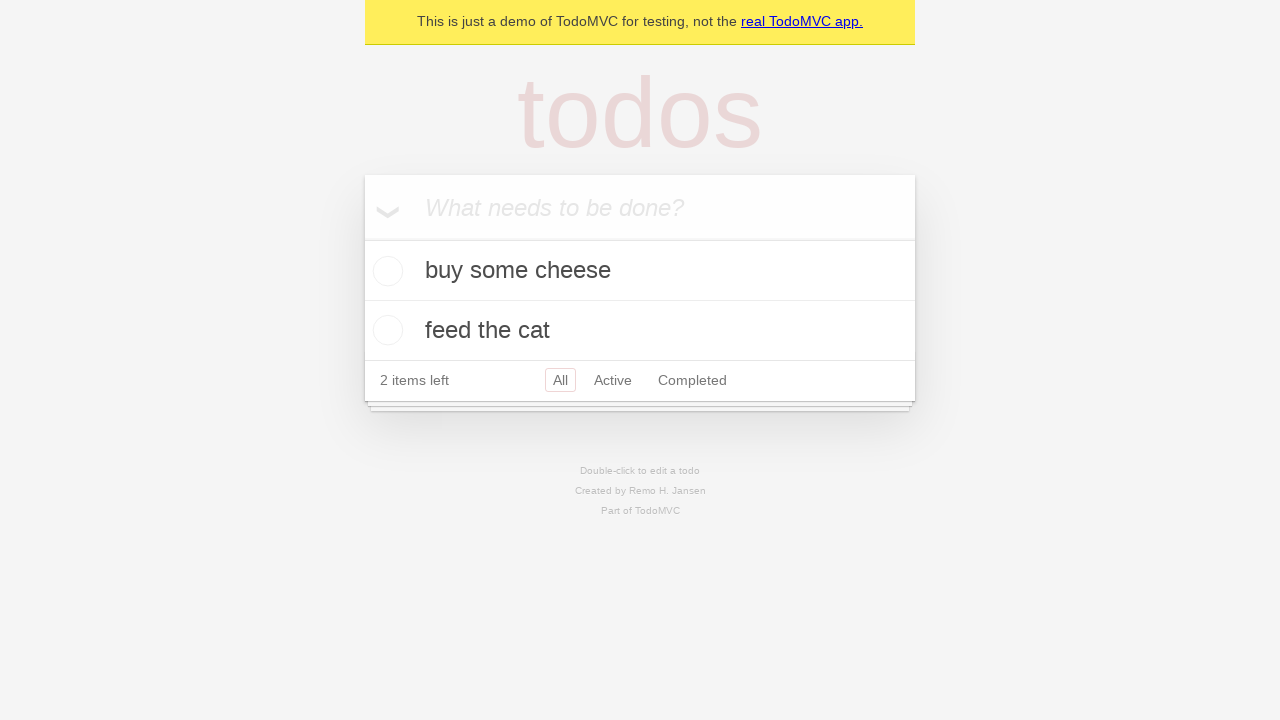

Filled todo input with 'book a doctors appointment' on internal:attr=[placeholder="What needs to be done?"i]
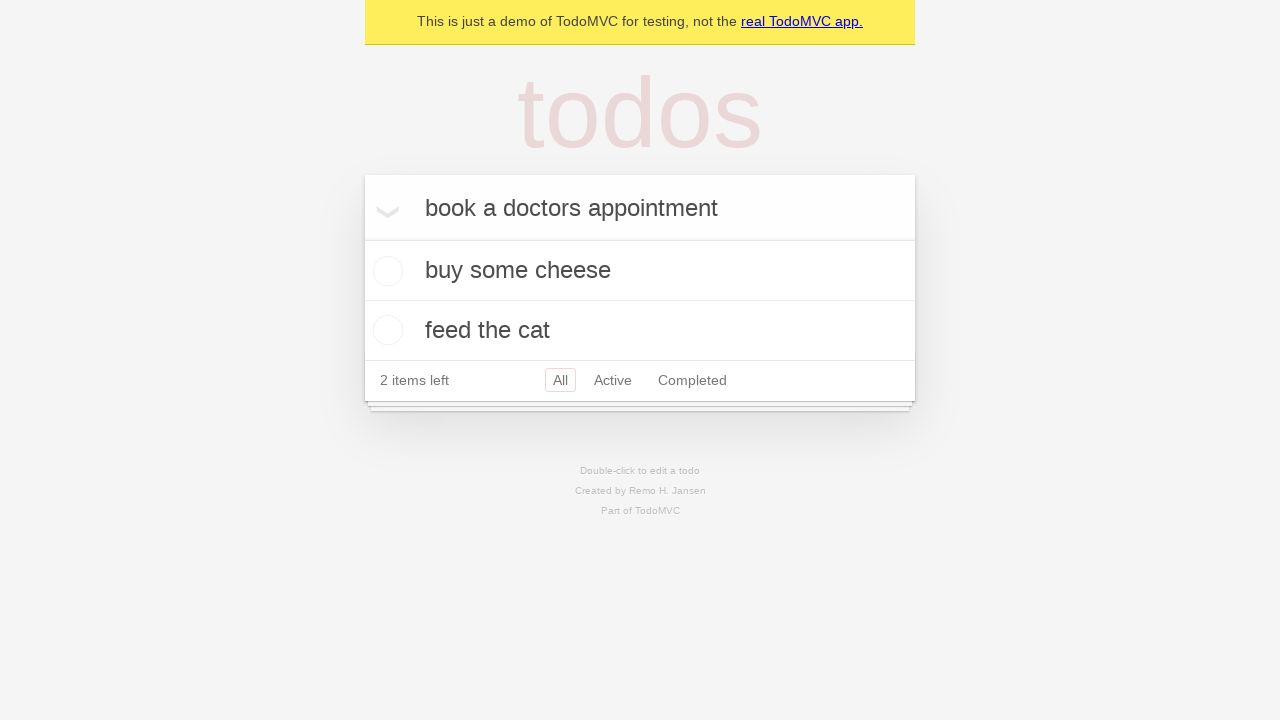

Pressed Enter to create third todo on internal:attr=[placeholder="What needs to be done?"i]
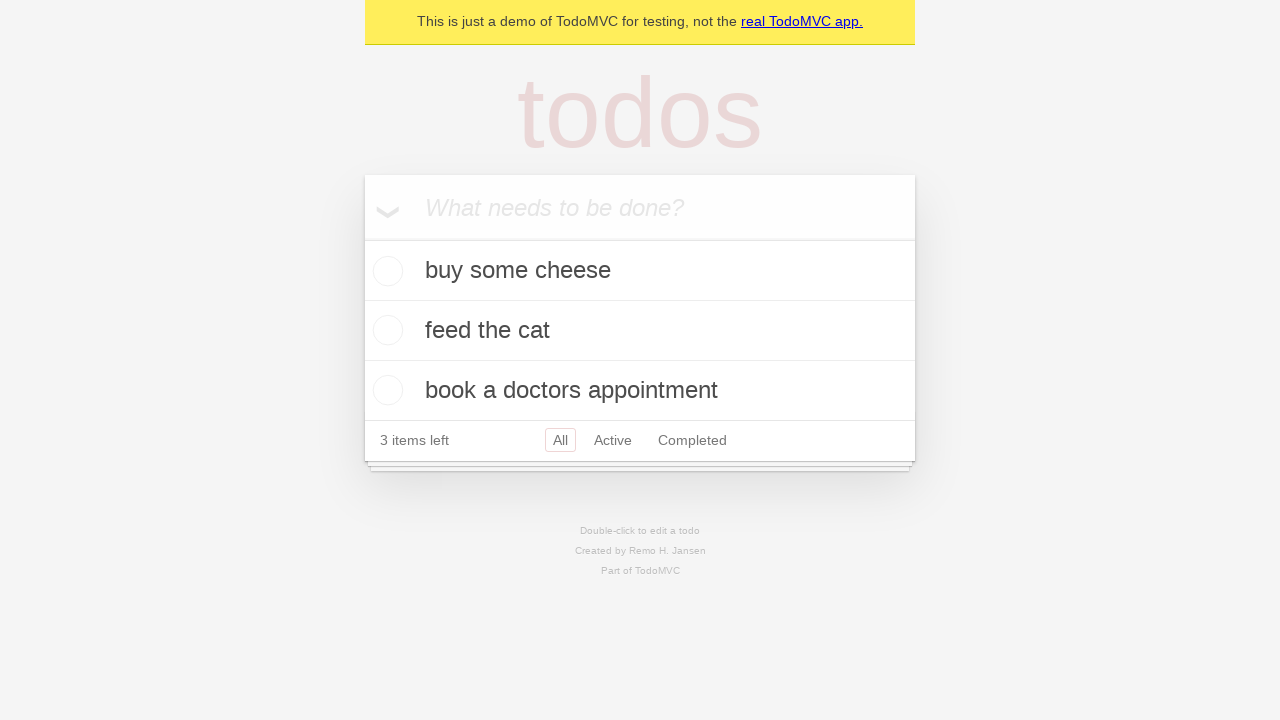

Waited for all three todos to be created
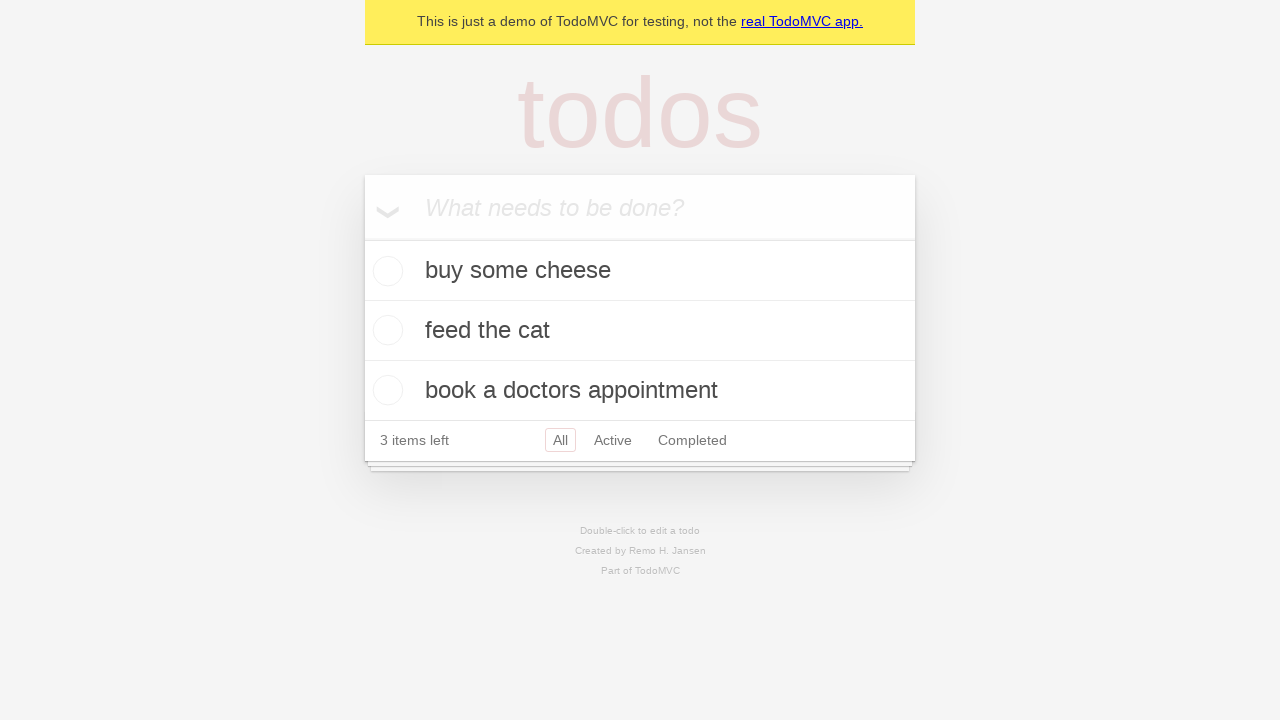

Checked first todo as completed at (385, 271) on .todo-list li .toggle >> nth=0
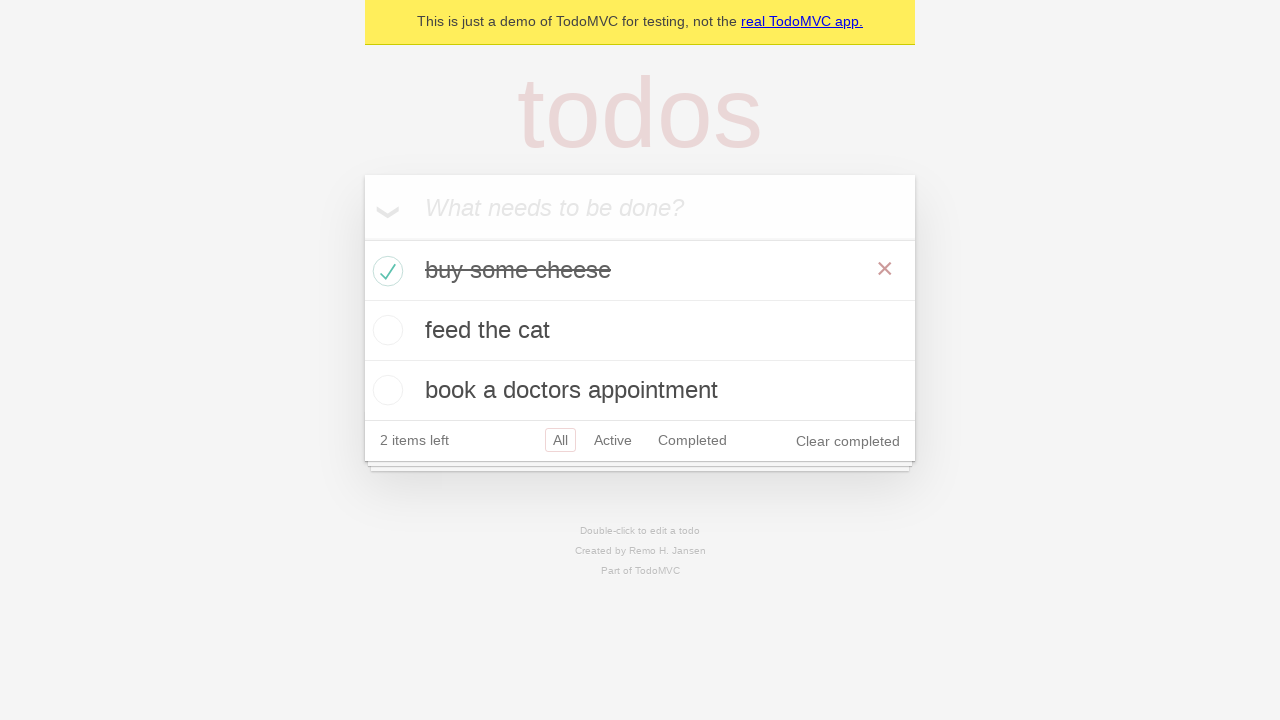

Clicked 'Clear completed' button at (848, 441) on internal:role=button[name="Clear completed"i]
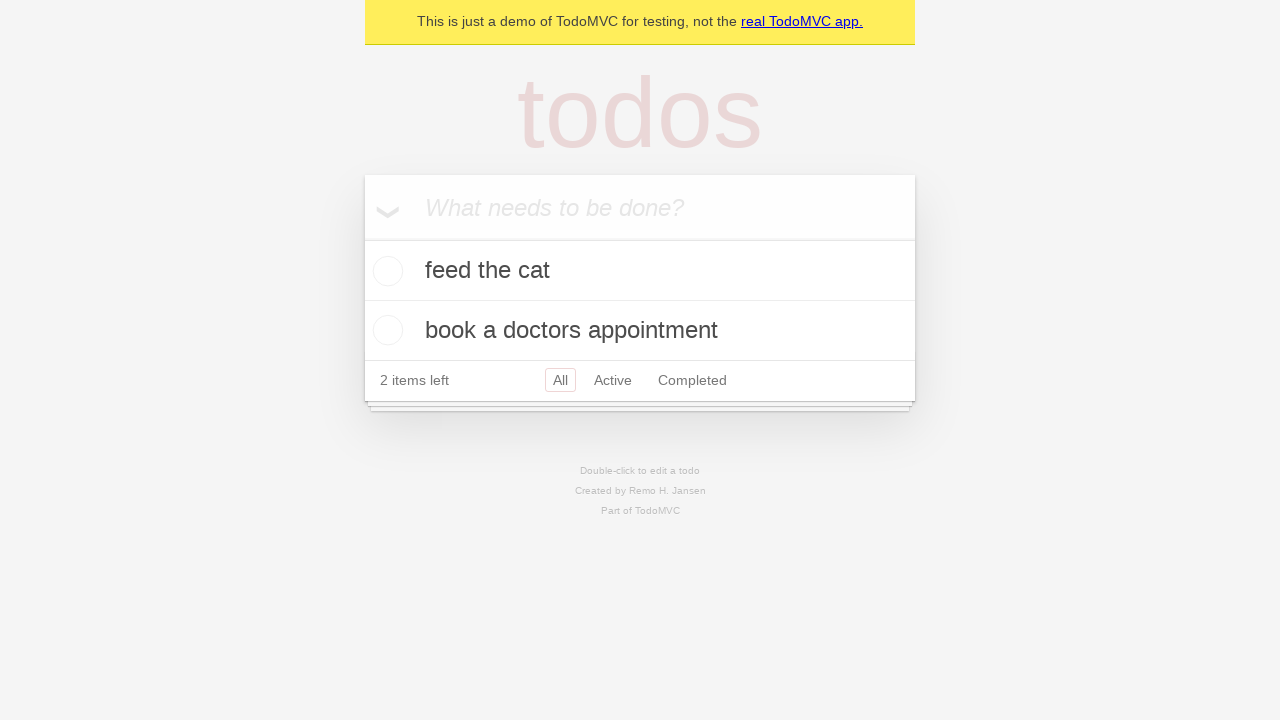

'Clear completed' button is now hidden when no completed items remain
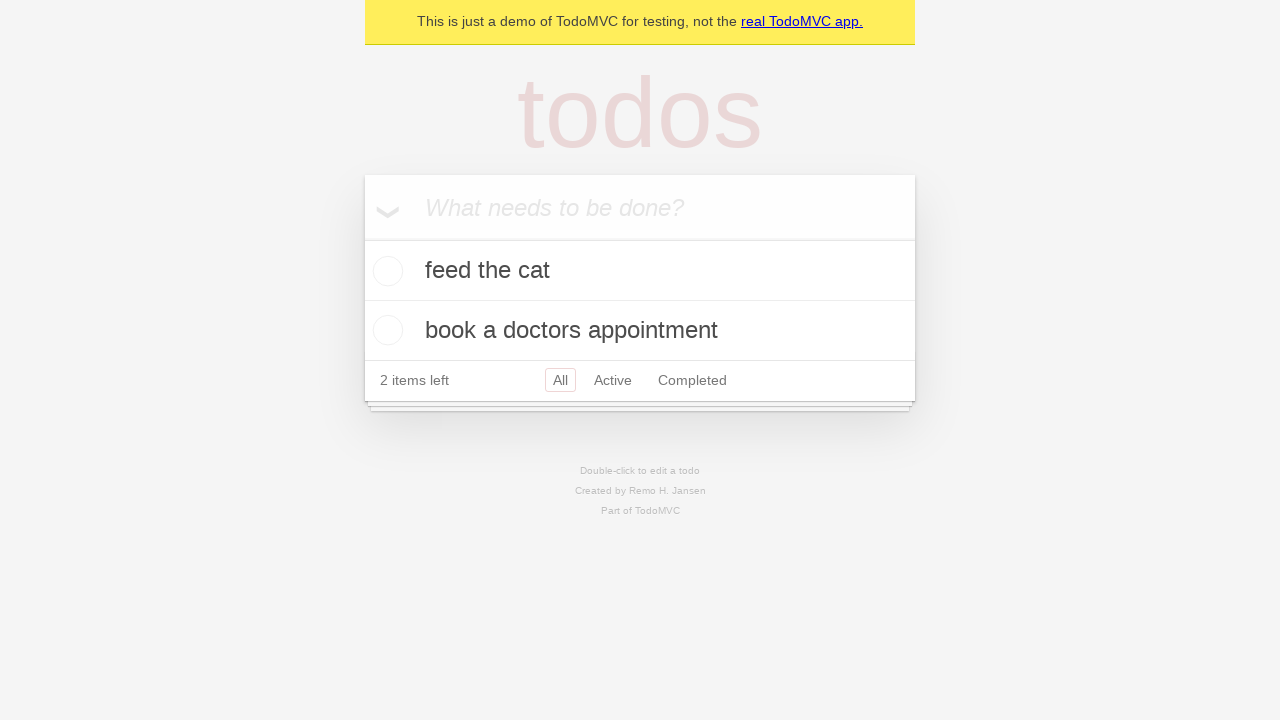

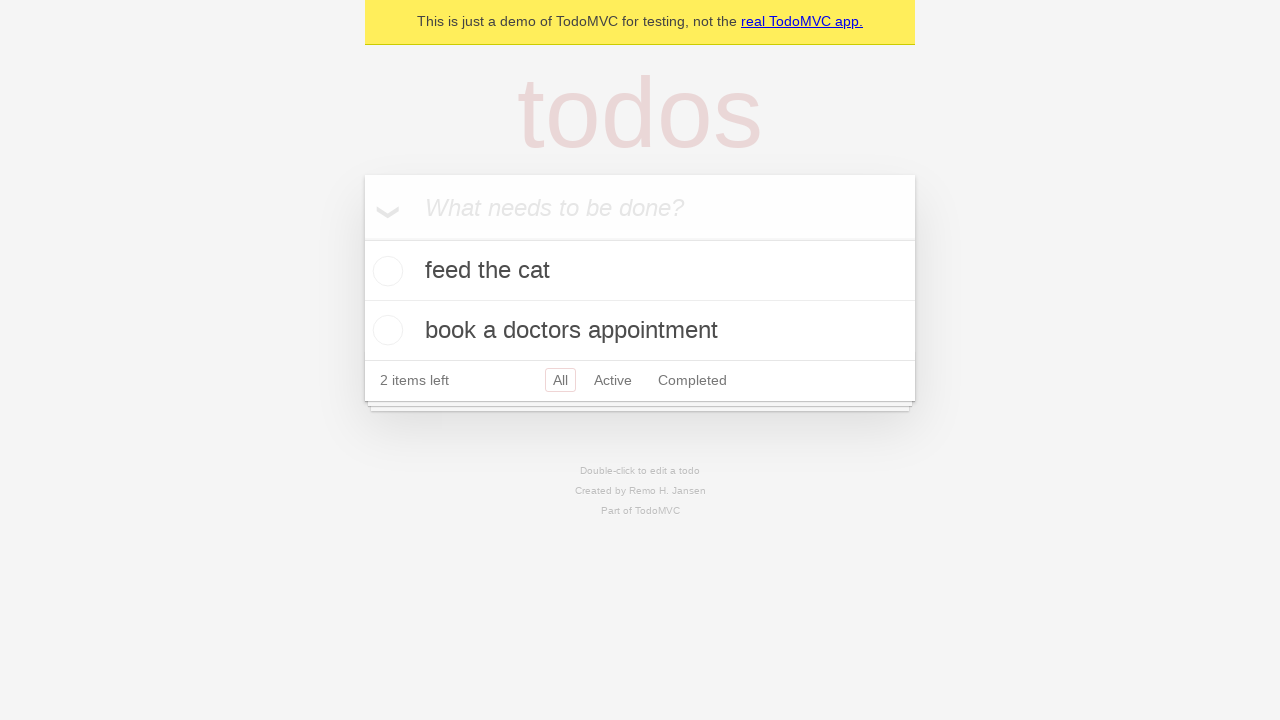